Navigates to a Selenium practice page and clicks all "Add to Cart" buttons on the product listings

Starting URL: https://rahulshettyacademy.com/seleniumPractise/#/

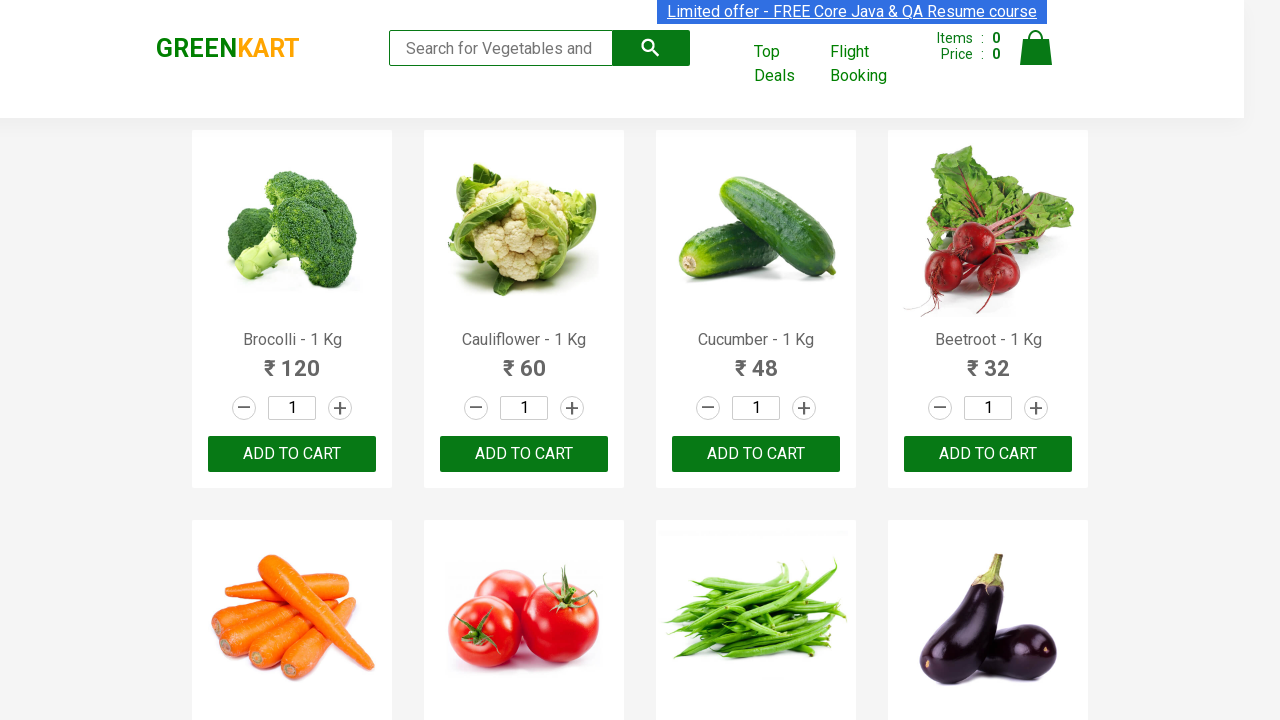

Navigated to Selenium practice page
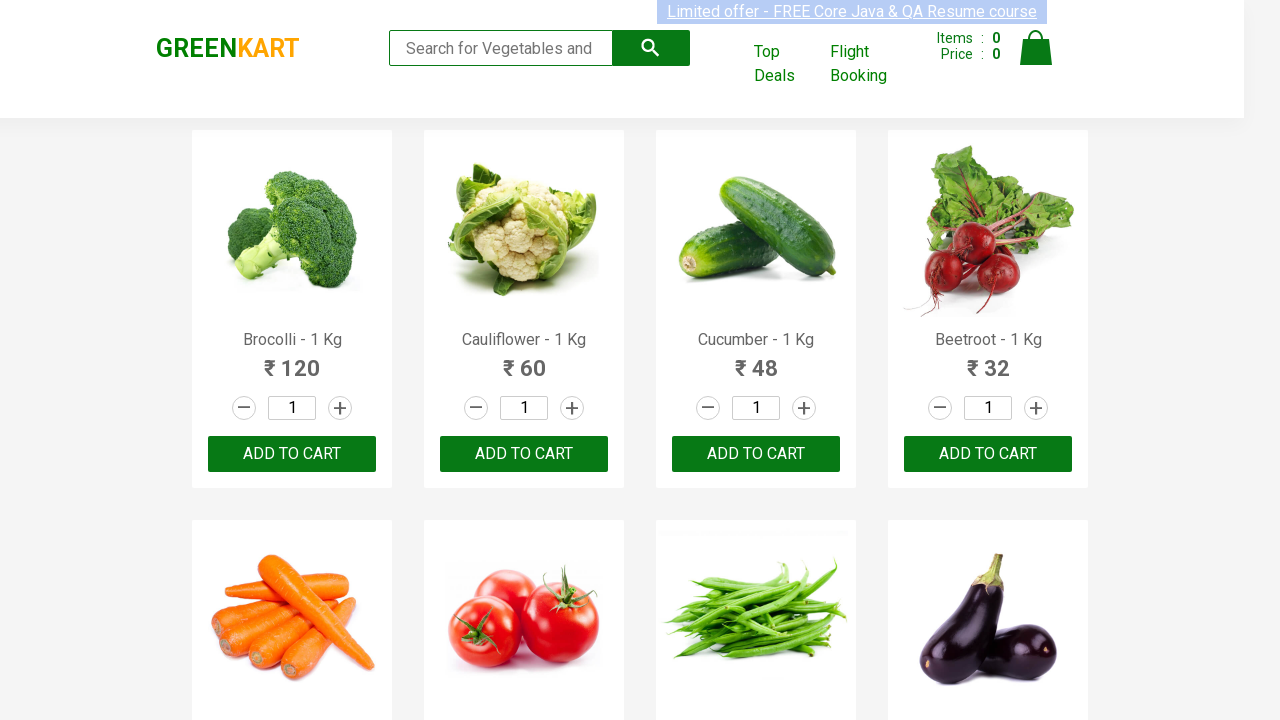

Located all 'Add to Cart' buttons on product listings
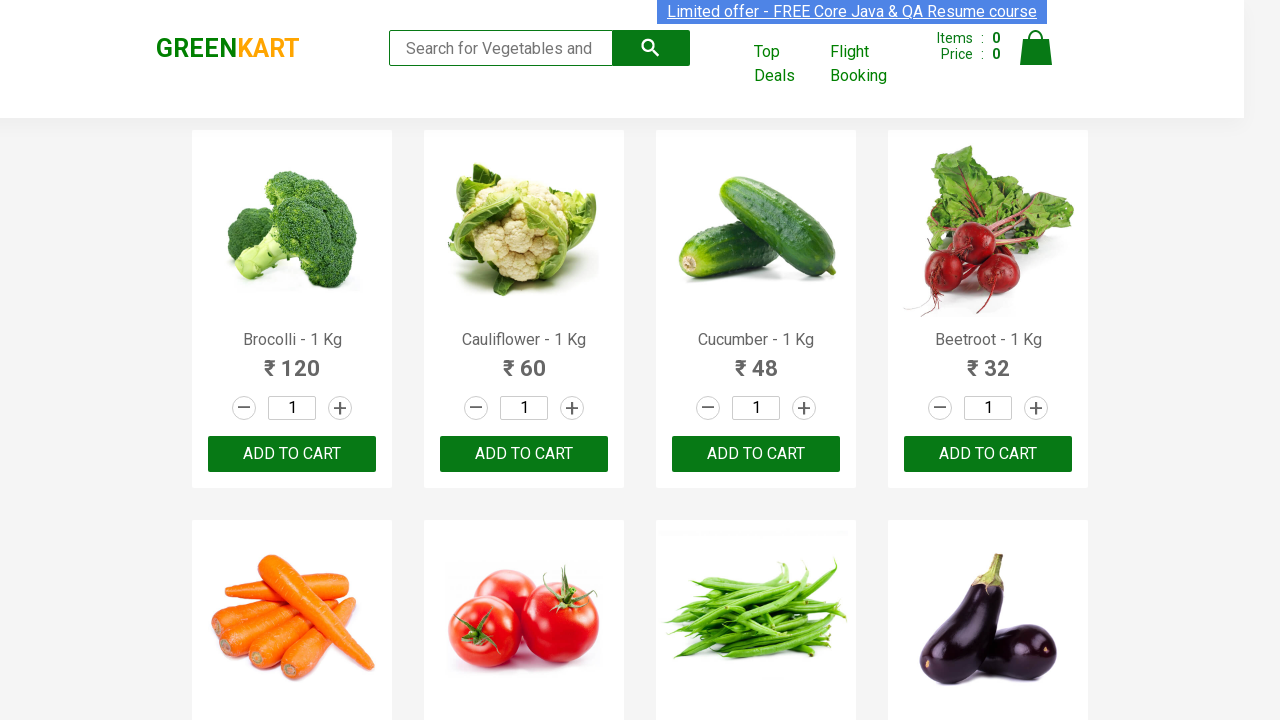

Found 30 'Add to Cart' buttons
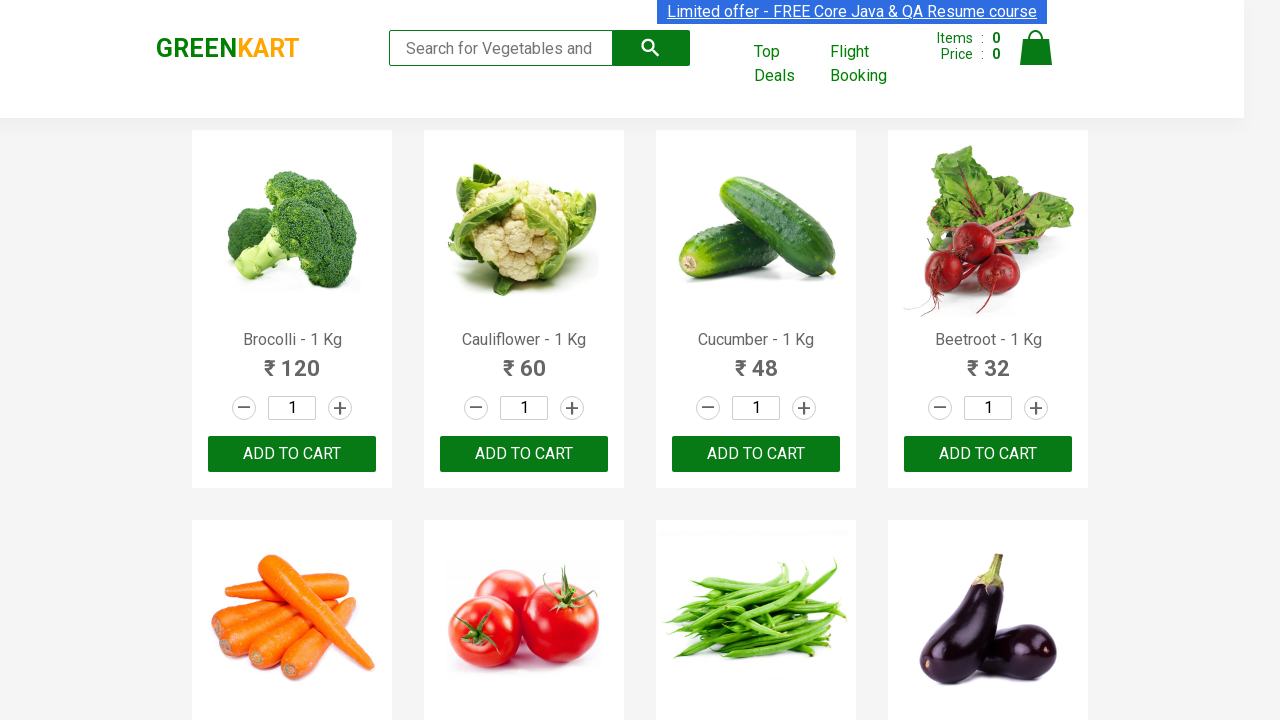

Clicked 'Add to Cart' button 1 of 30 at (292, 454) on div.product-action > button[type="button"] >> nth=0
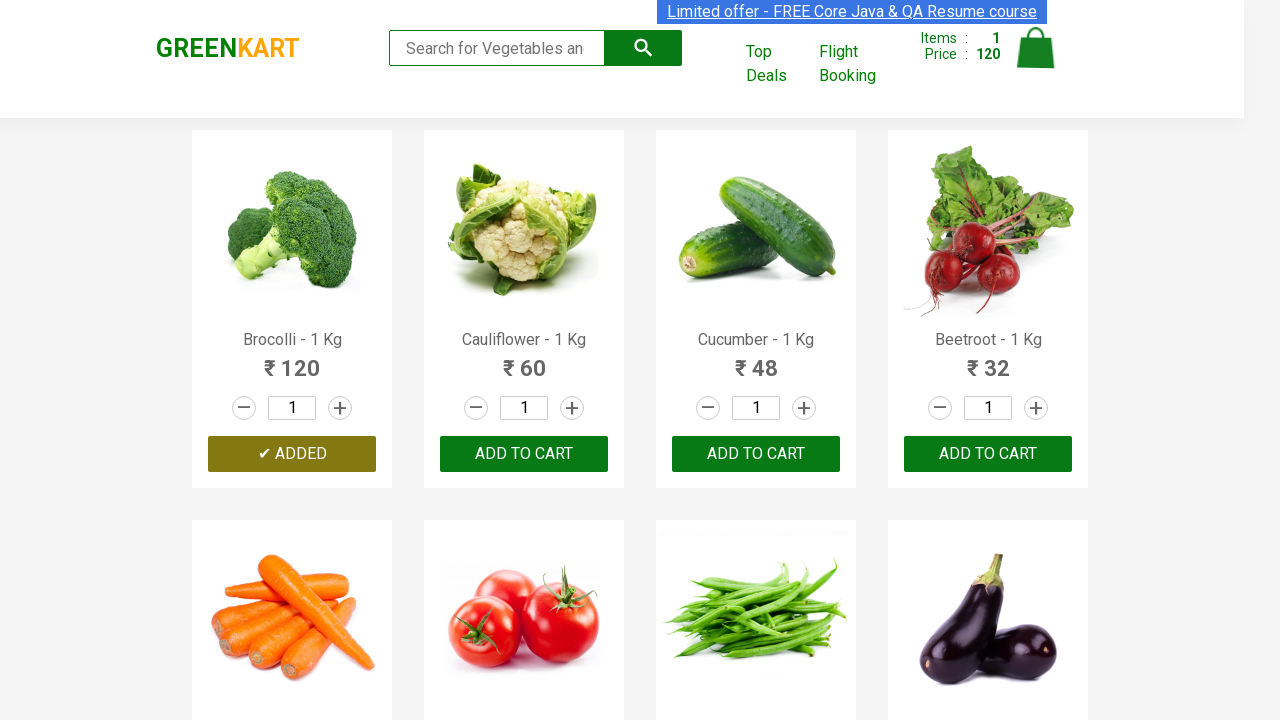

Clicked 'Add to Cart' button 2 of 30 at (524, 454) on div.product-action > button[type="button"] >> nth=1
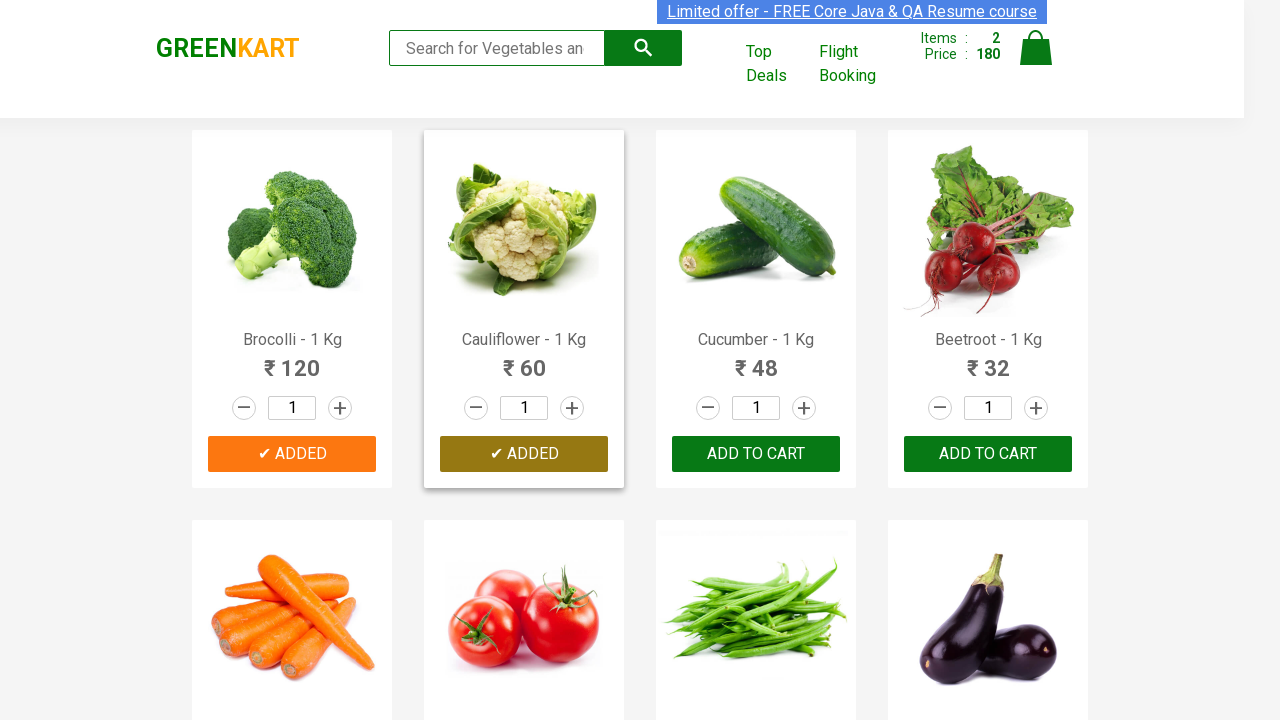

Clicked 'Add to Cart' button 3 of 30 at (756, 454) on div.product-action > button[type="button"] >> nth=2
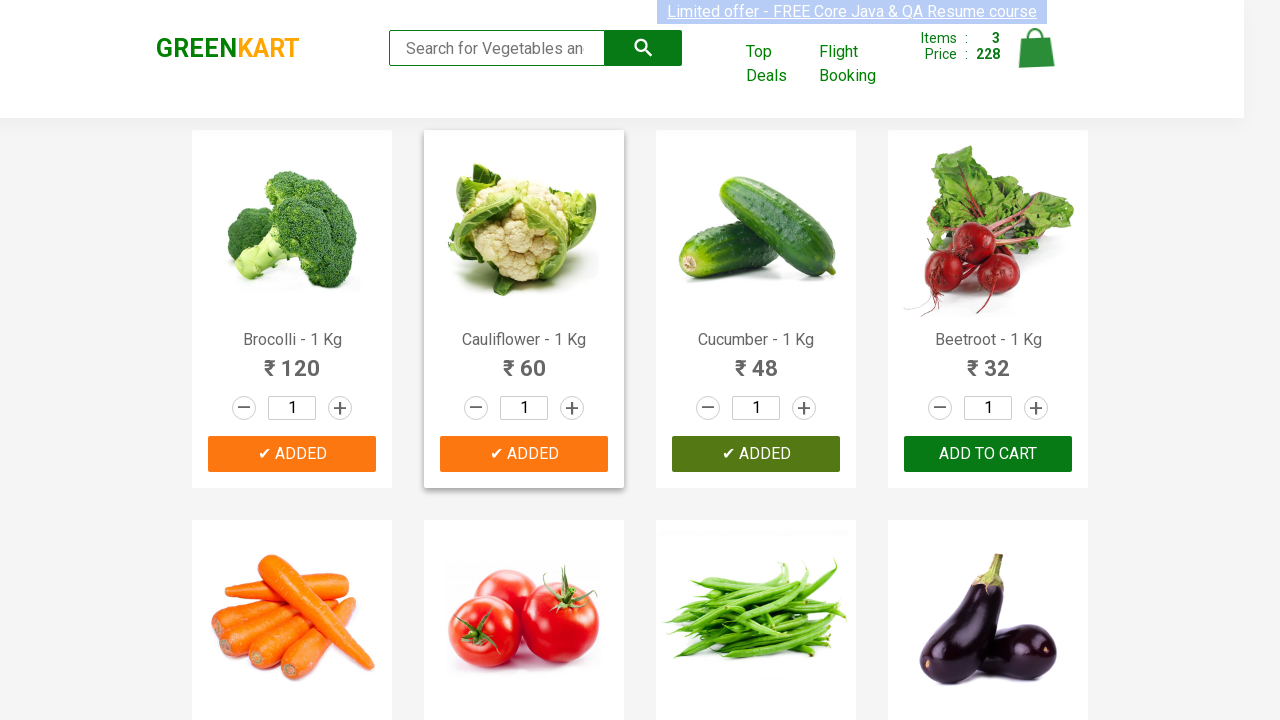

Clicked 'Add to Cart' button 4 of 30 at (988, 454) on div.product-action > button[type="button"] >> nth=3
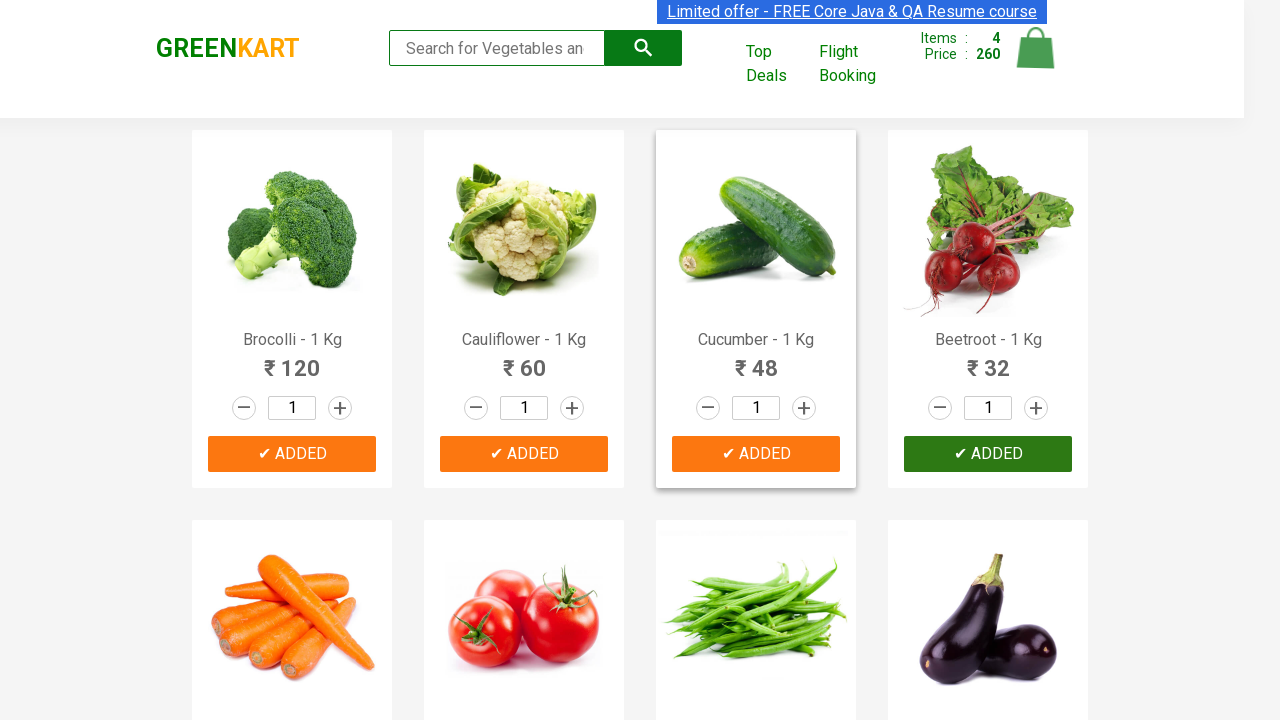

Clicked 'Add to Cart' button 5 of 30 at (292, 360) on div.product-action > button[type="button"] >> nth=4
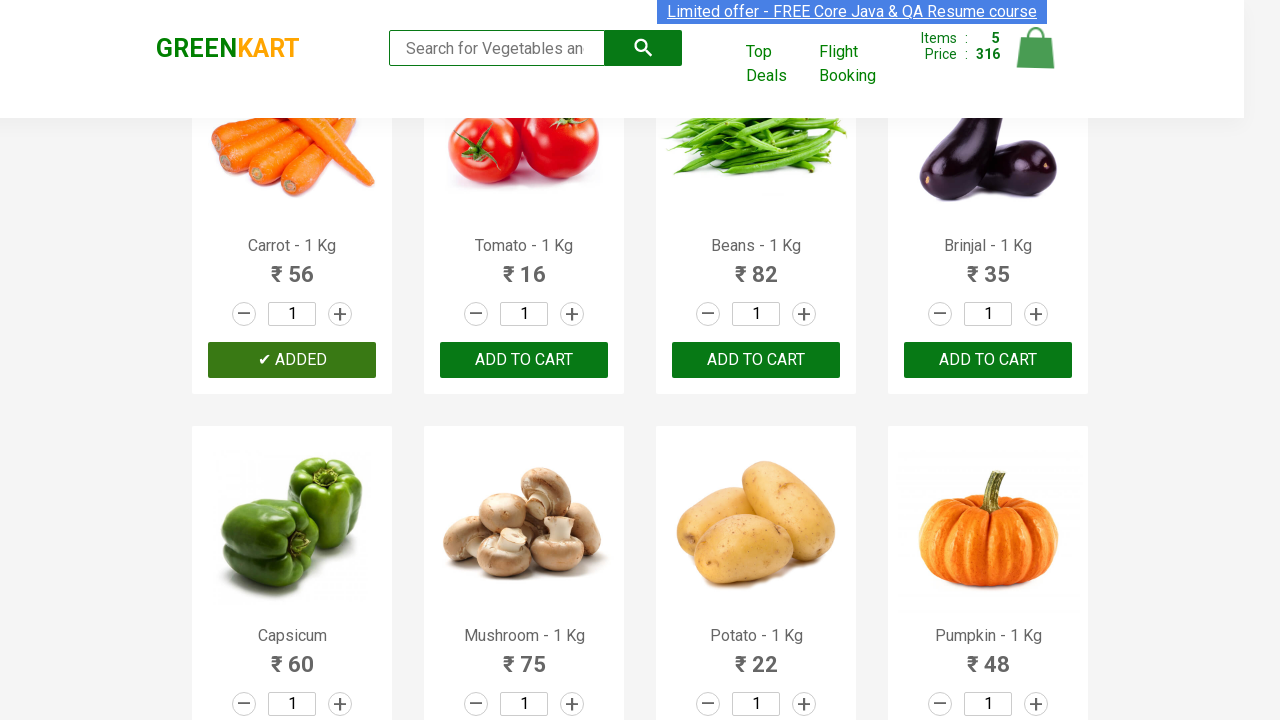

Clicked 'Add to Cart' button 6 of 30 at (524, 360) on div.product-action > button[type="button"] >> nth=5
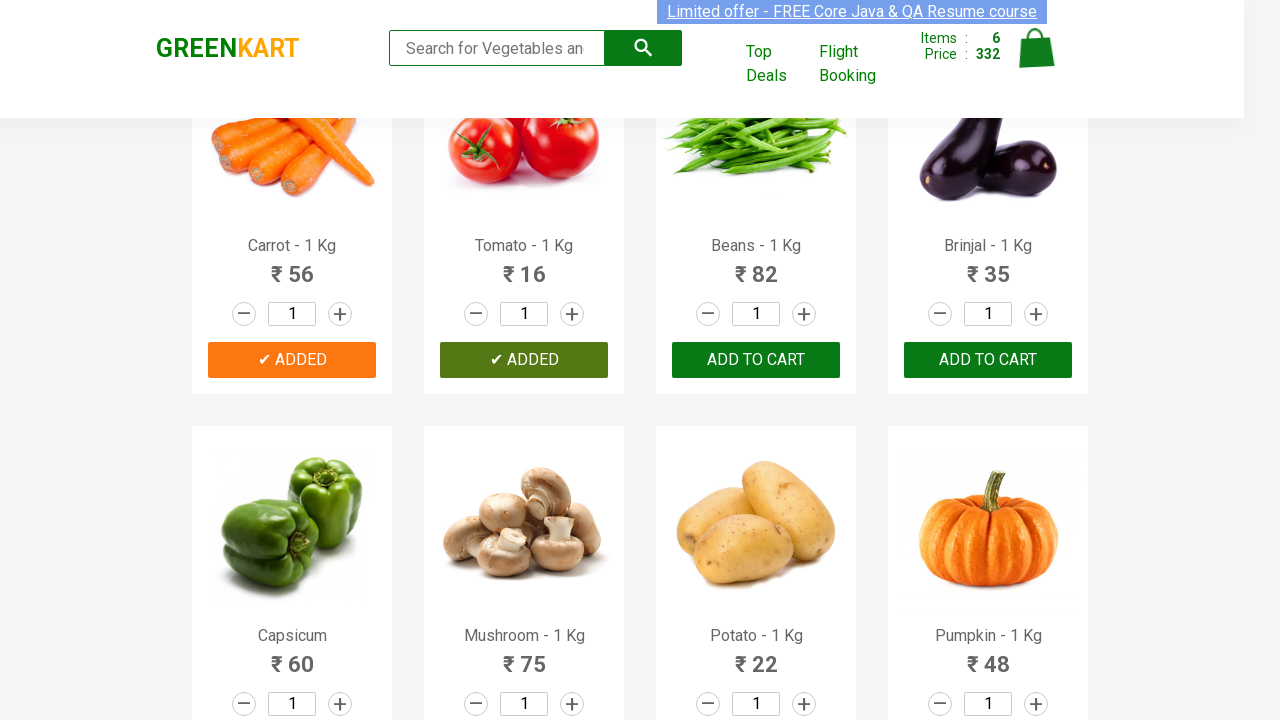

Clicked 'Add to Cart' button 7 of 30 at (756, 360) on div.product-action > button[type="button"] >> nth=6
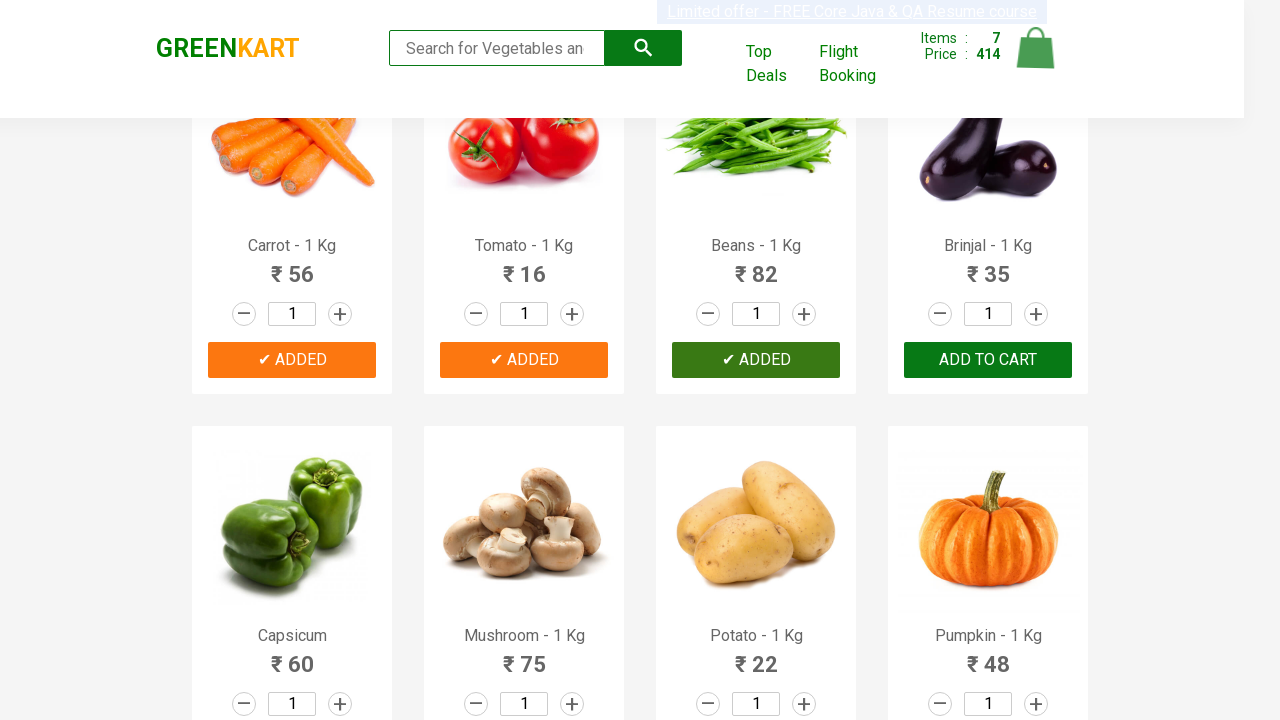

Clicked 'Add to Cart' button 8 of 30 at (988, 360) on div.product-action > button[type="button"] >> nth=7
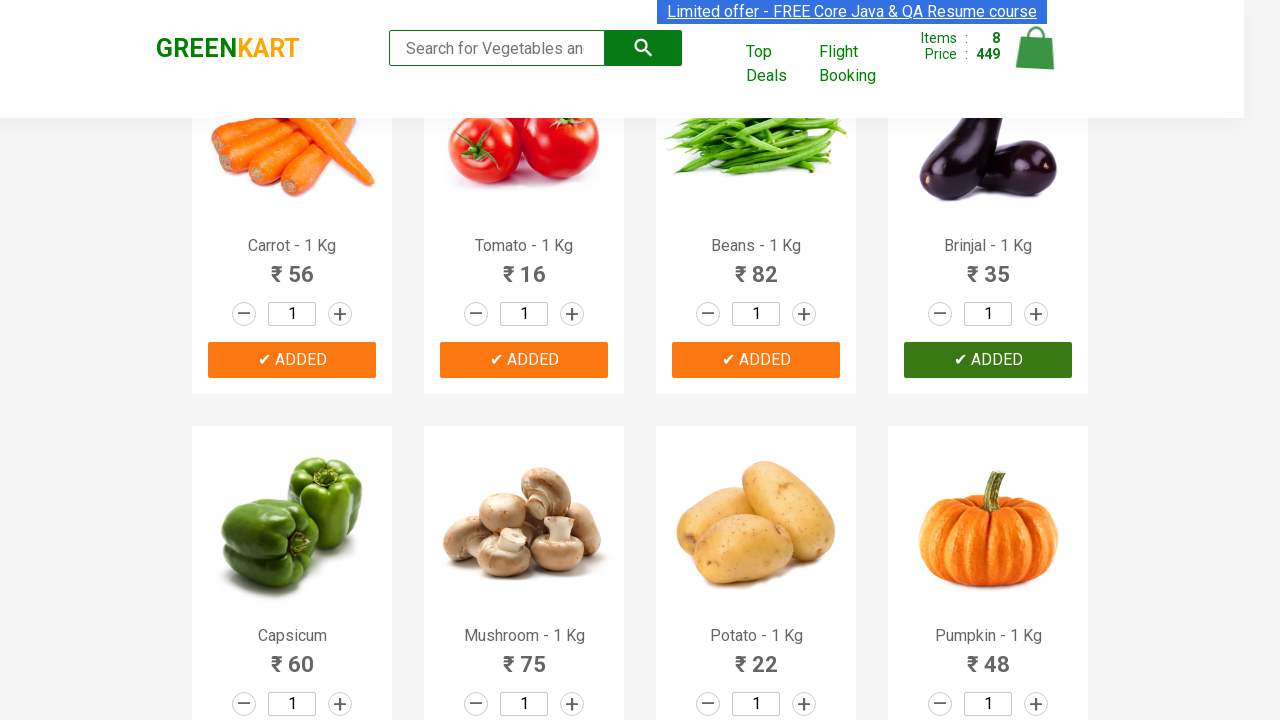

Clicked 'Add to Cart' button 9 of 30 at (292, 360) on div.product-action > button[type="button"] >> nth=8
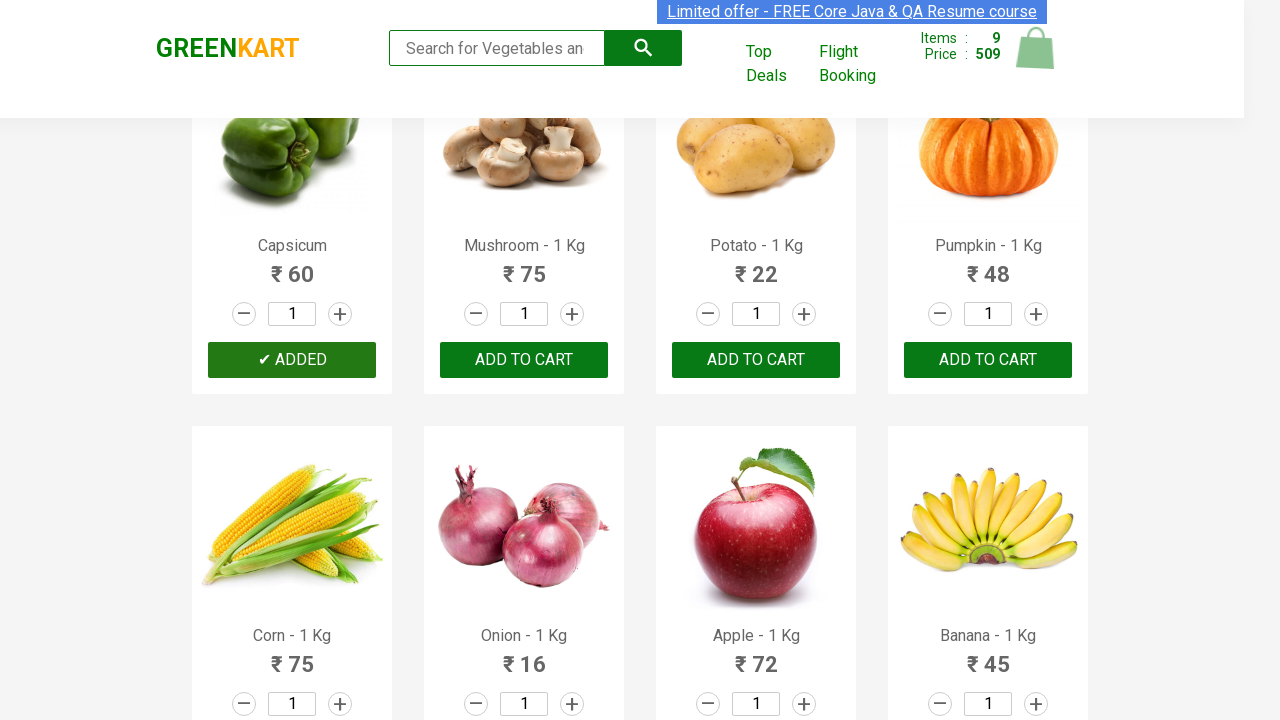

Clicked 'Add to Cart' button 10 of 30 at (524, 360) on div.product-action > button[type="button"] >> nth=9
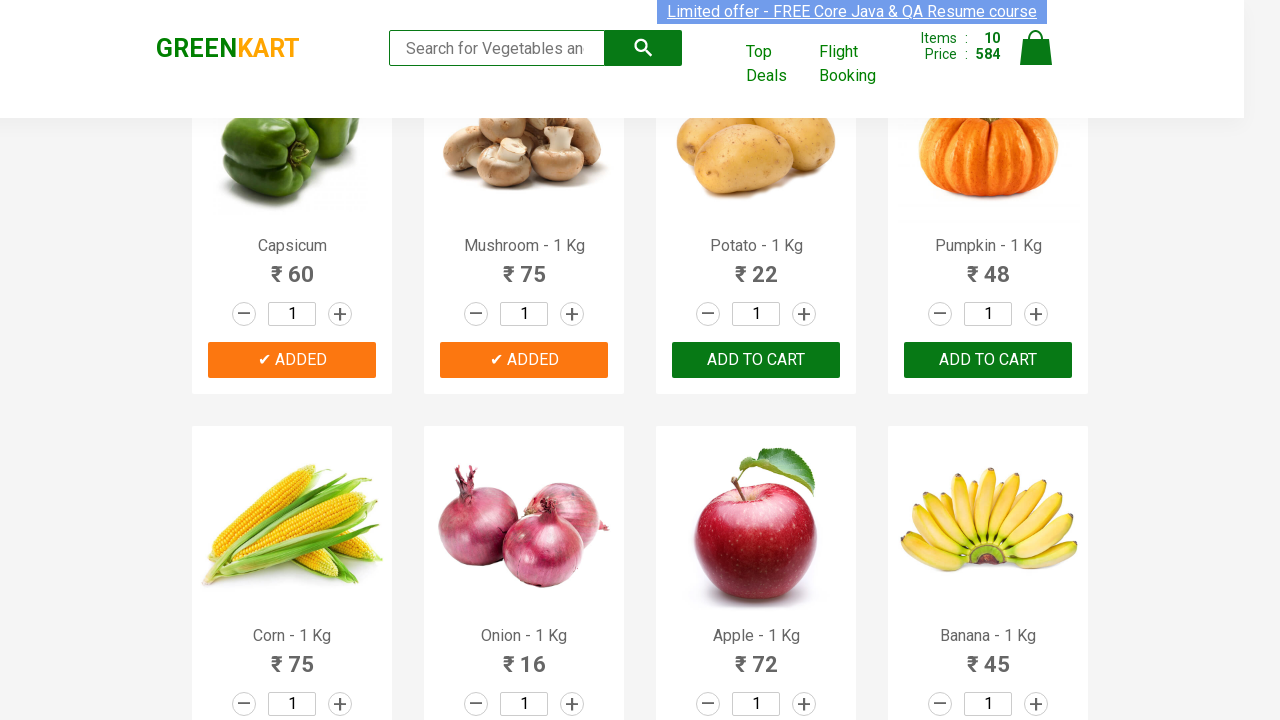

Clicked 'Add to Cart' button 11 of 30 at (756, 360) on div.product-action > button[type="button"] >> nth=10
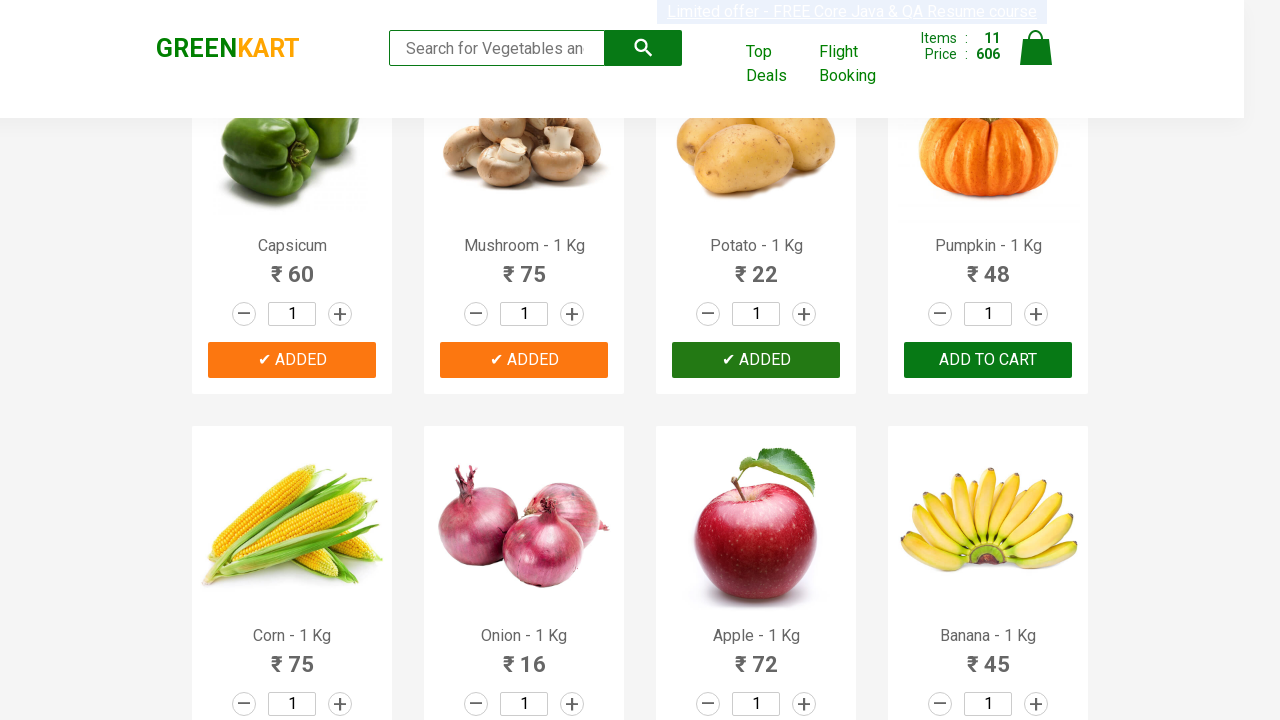

Clicked 'Add to Cart' button 12 of 30 at (988, 360) on div.product-action > button[type="button"] >> nth=11
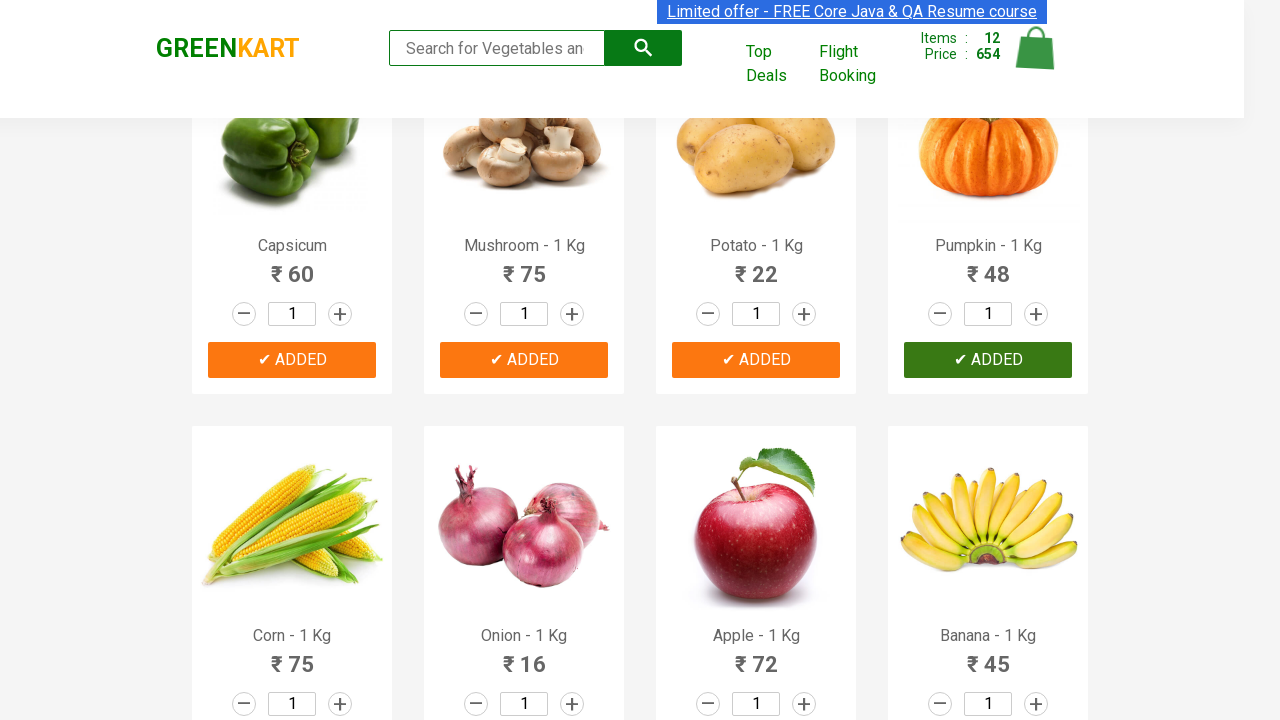

Clicked 'Add to Cart' button 13 of 30 at (292, 360) on div.product-action > button[type="button"] >> nth=12
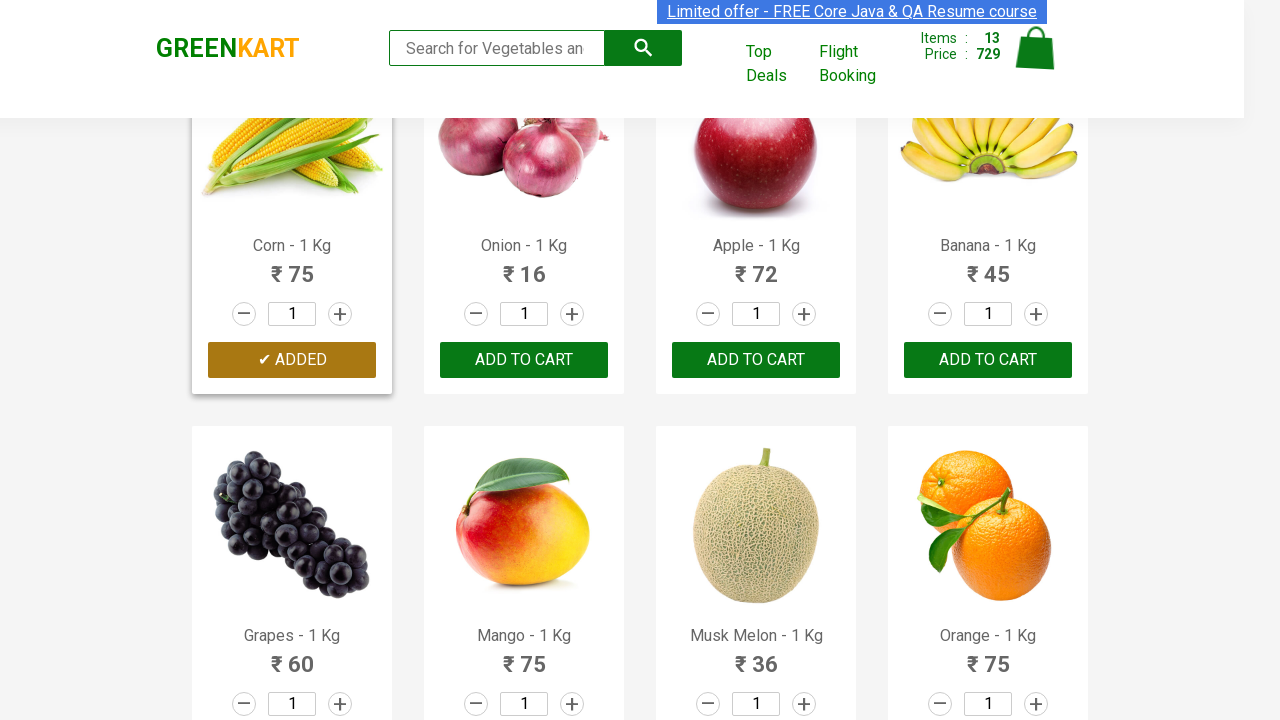

Clicked 'Add to Cart' button 14 of 30 at (524, 360) on div.product-action > button[type="button"] >> nth=13
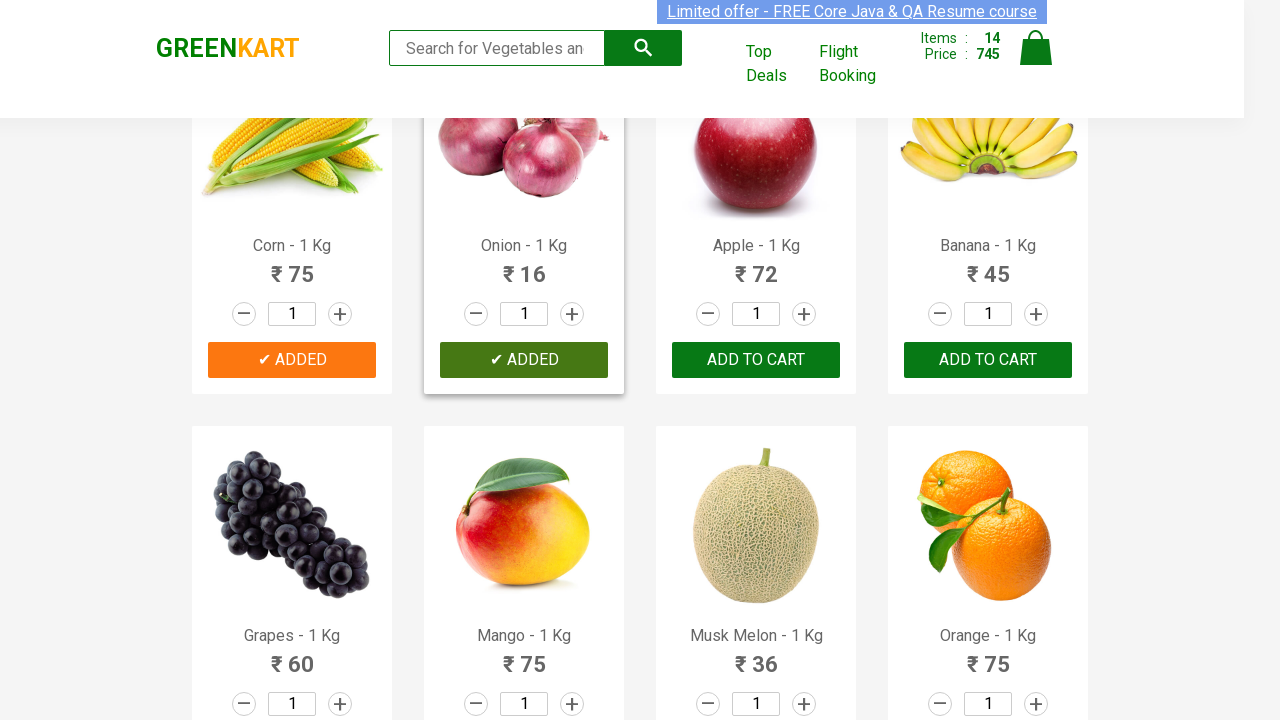

Clicked 'Add to Cart' button 15 of 30 at (756, 360) on div.product-action > button[type="button"] >> nth=14
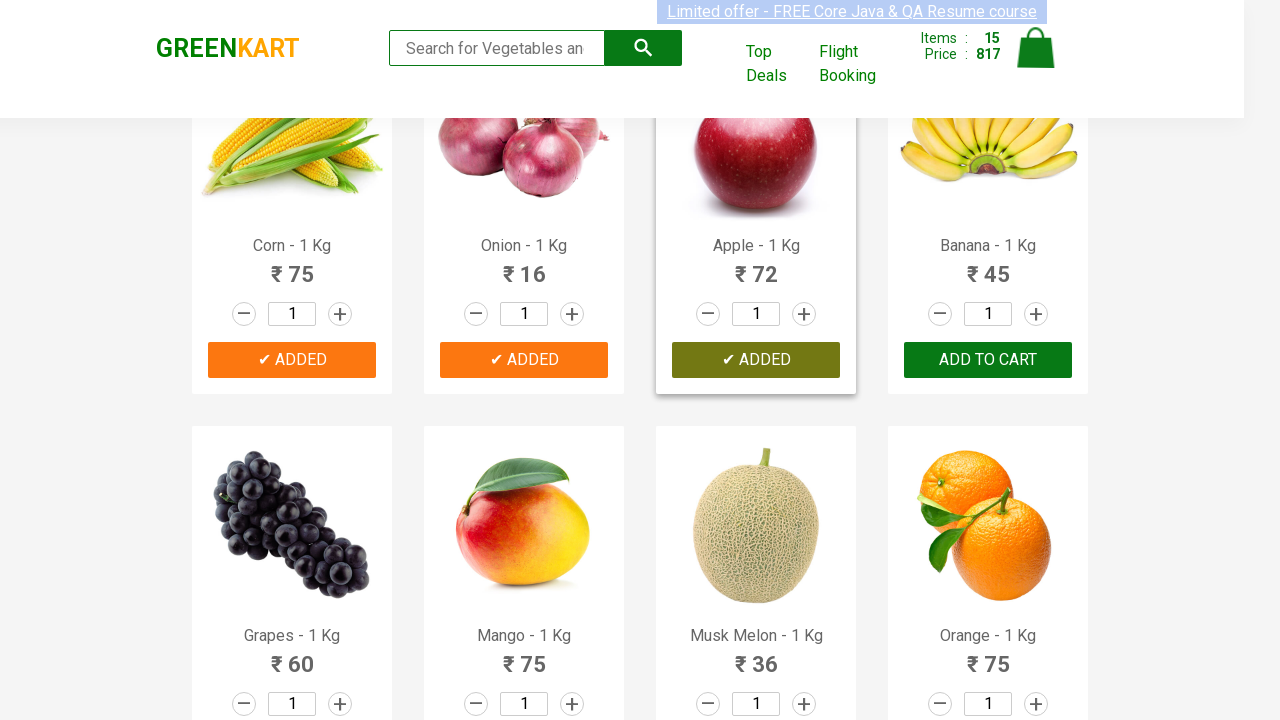

Clicked 'Add to Cart' button 16 of 30 at (988, 360) on div.product-action > button[type="button"] >> nth=15
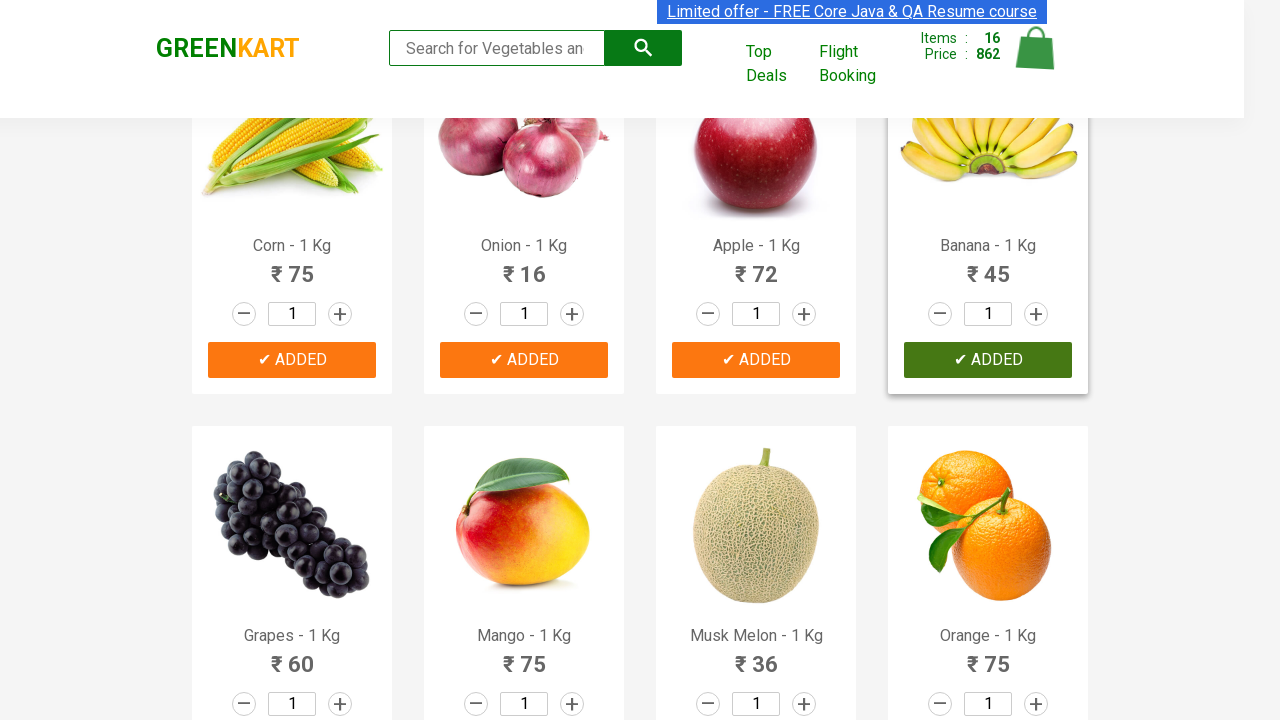

Clicked 'Add to Cart' button 17 of 30 at (292, 360) on div.product-action > button[type="button"] >> nth=16
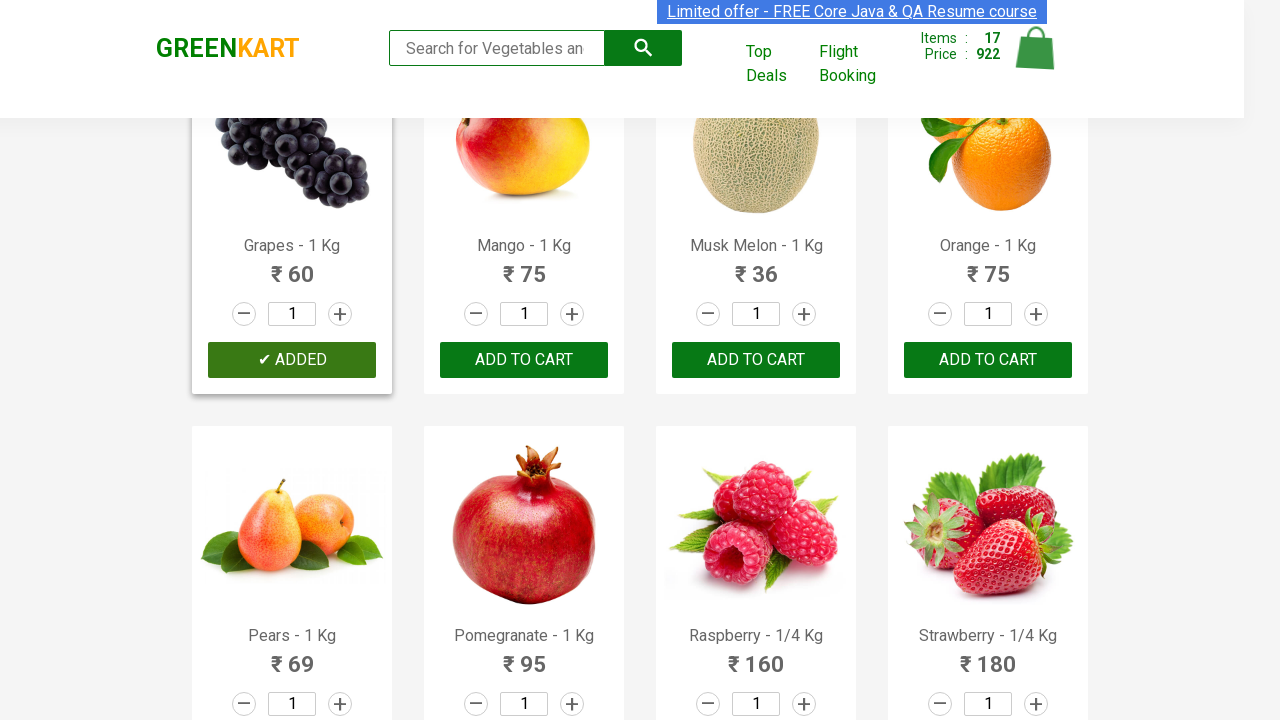

Clicked 'Add to Cart' button 18 of 30 at (524, 360) on div.product-action > button[type="button"] >> nth=17
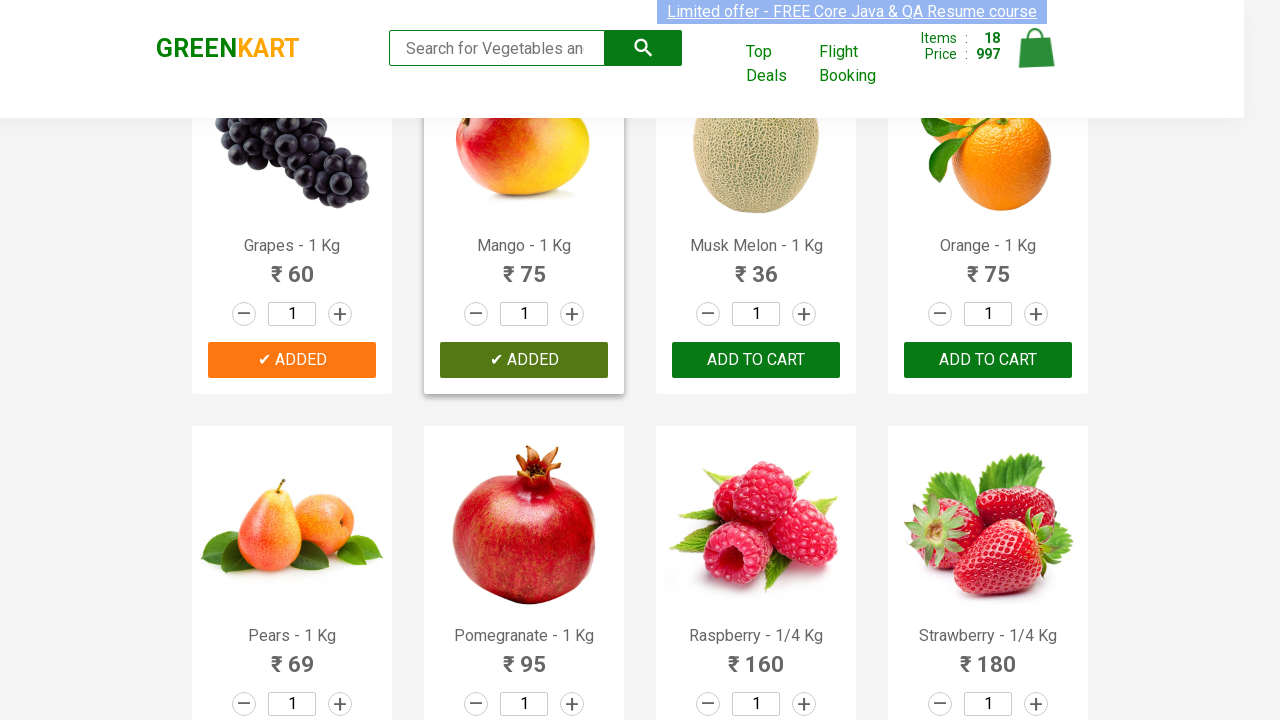

Clicked 'Add to Cart' button 19 of 30 at (756, 360) on div.product-action > button[type="button"] >> nth=18
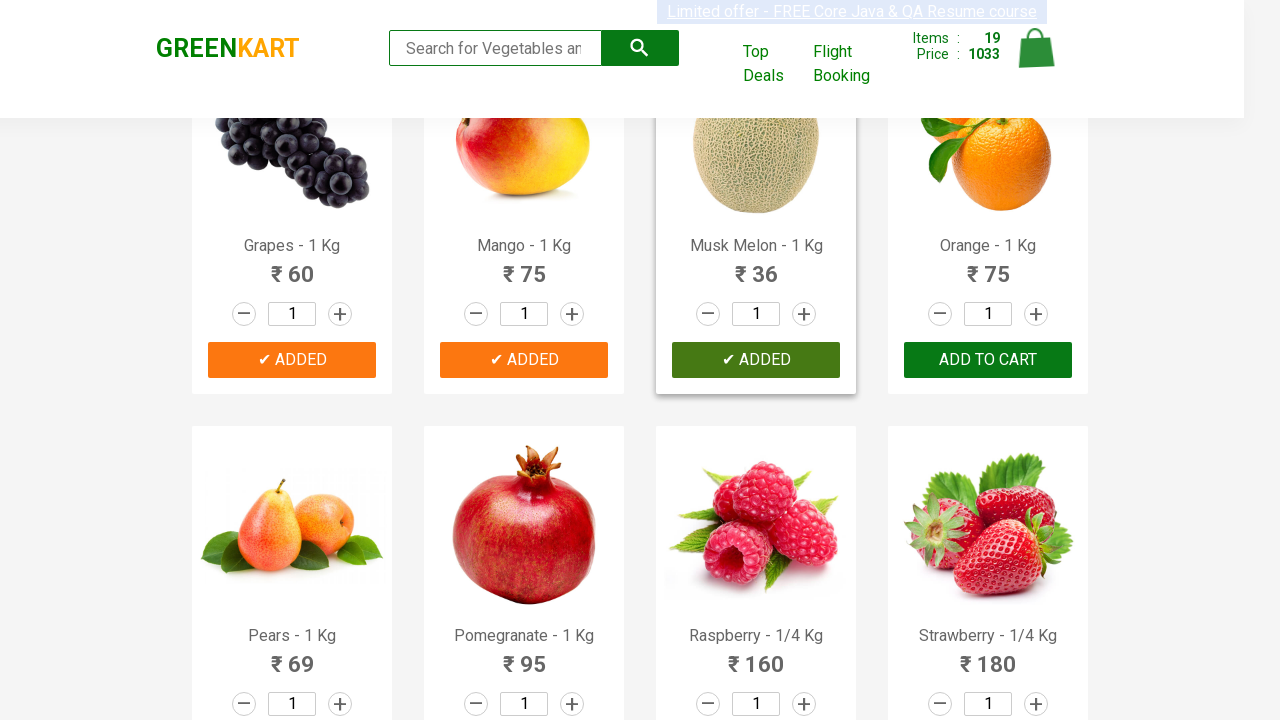

Clicked 'Add to Cart' button 20 of 30 at (988, 360) on div.product-action > button[type="button"] >> nth=19
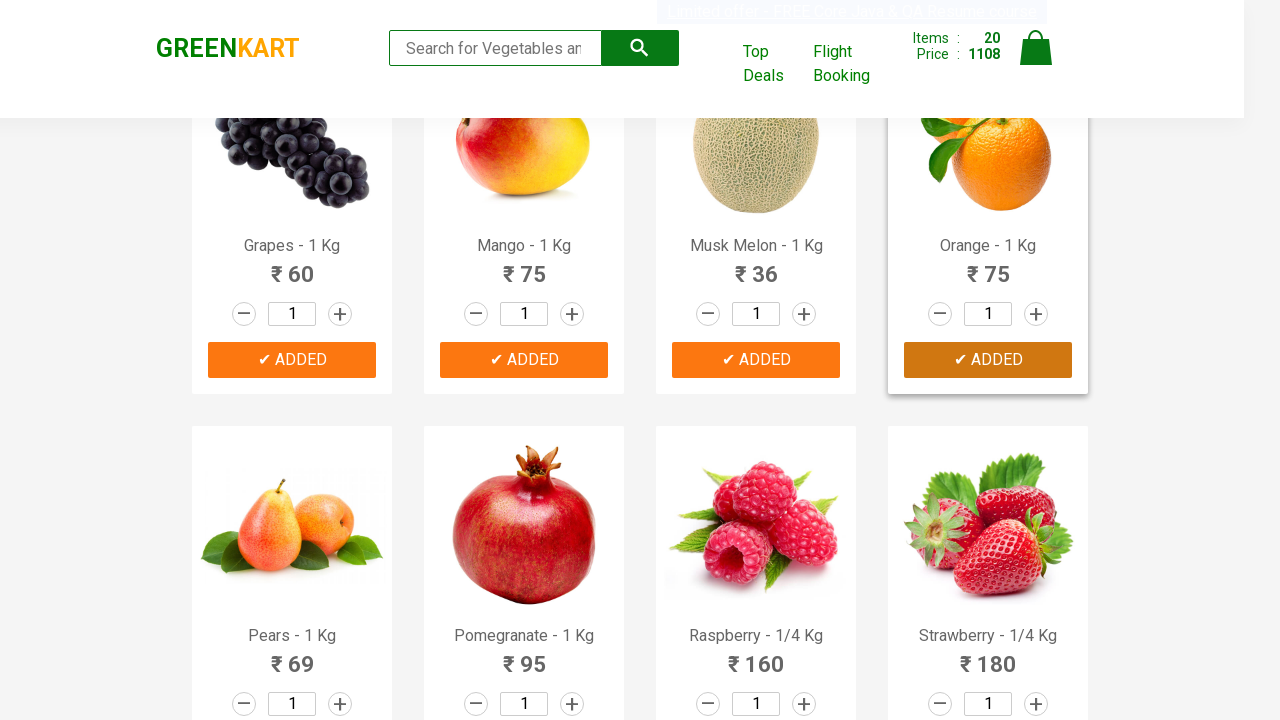

Clicked 'Add to Cart' button 21 of 30 at (292, 360) on div.product-action > button[type="button"] >> nth=20
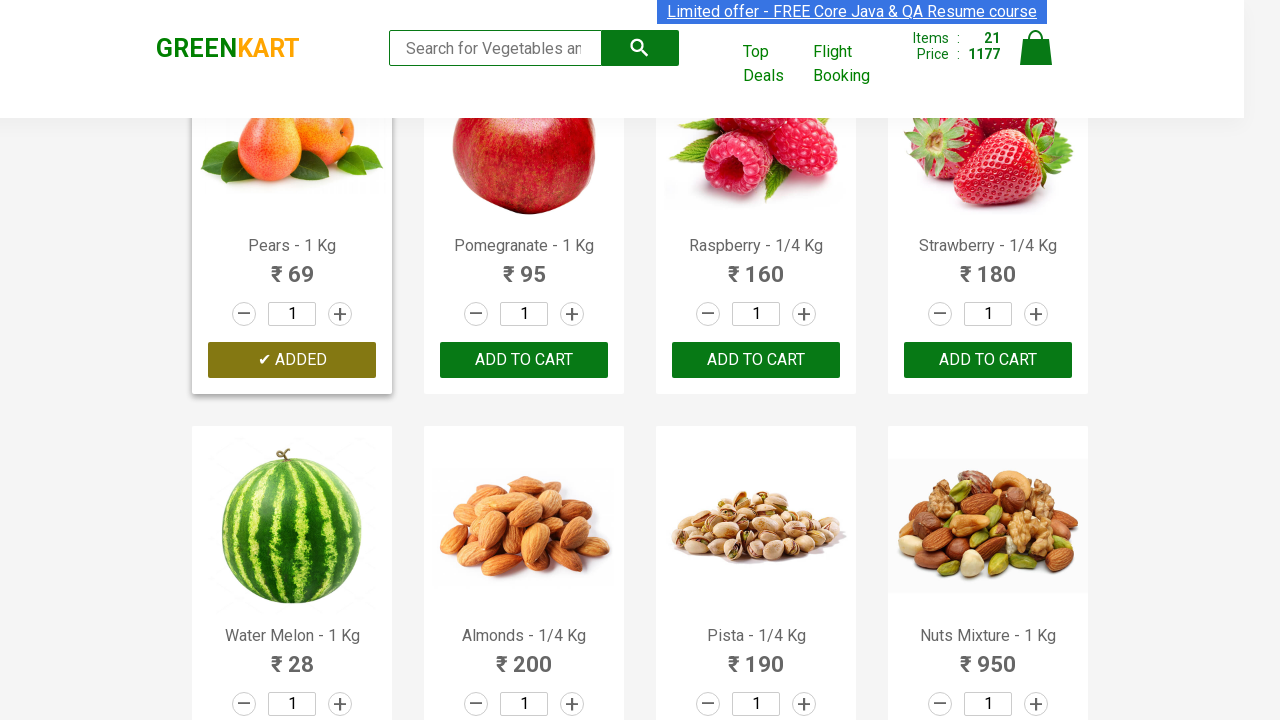

Clicked 'Add to Cart' button 22 of 30 at (524, 360) on div.product-action > button[type="button"] >> nth=21
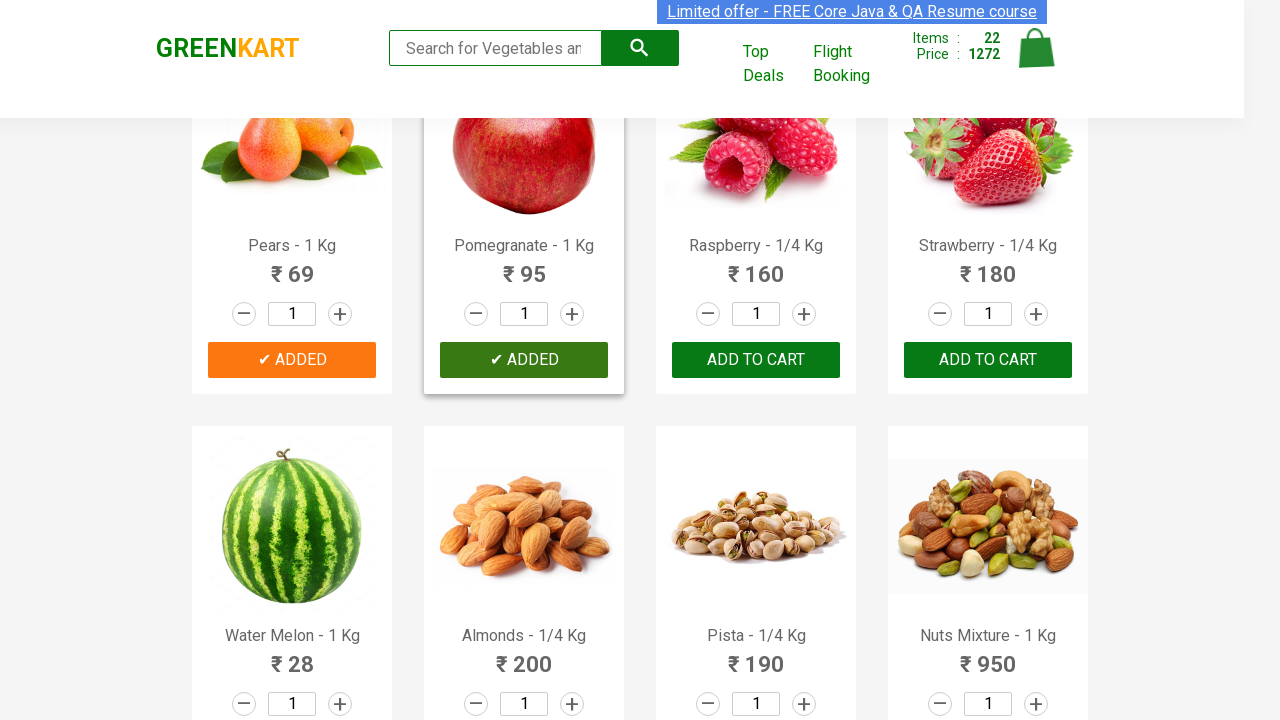

Clicked 'Add to Cart' button 23 of 30 at (756, 360) on div.product-action > button[type="button"] >> nth=22
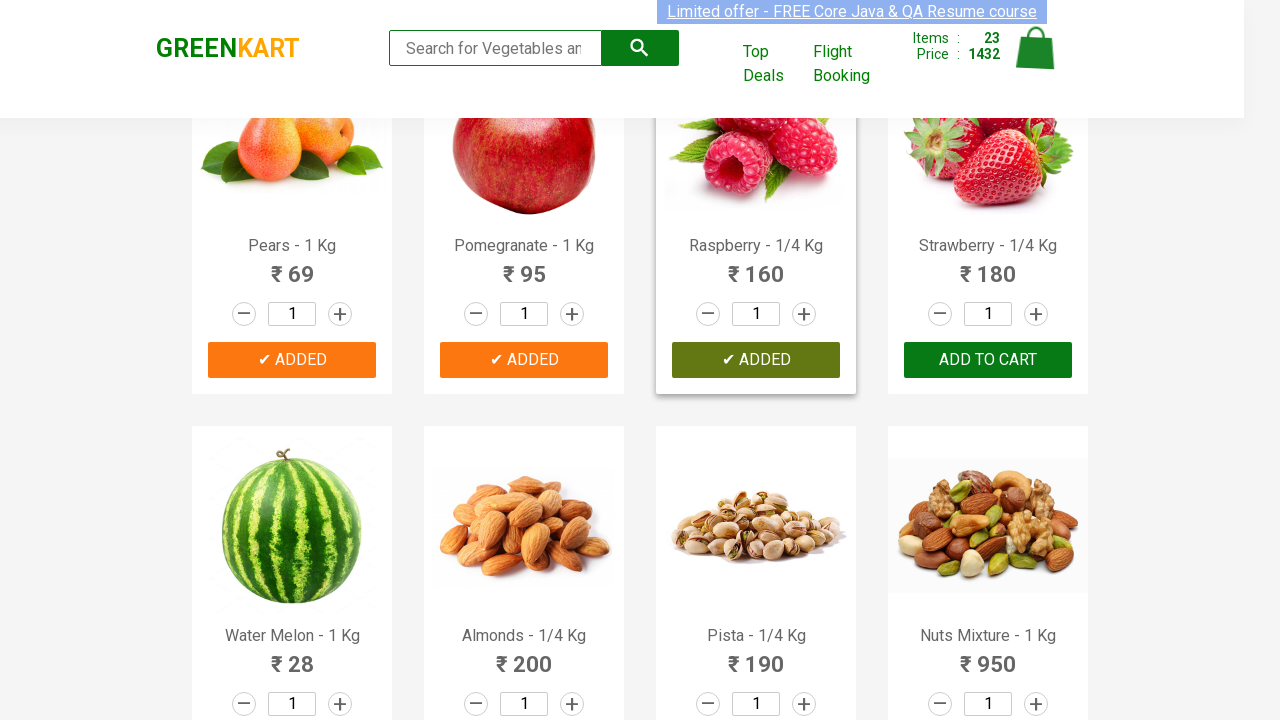

Clicked 'Add to Cart' button 24 of 30 at (988, 360) on div.product-action > button[type="button"] >> nth=23
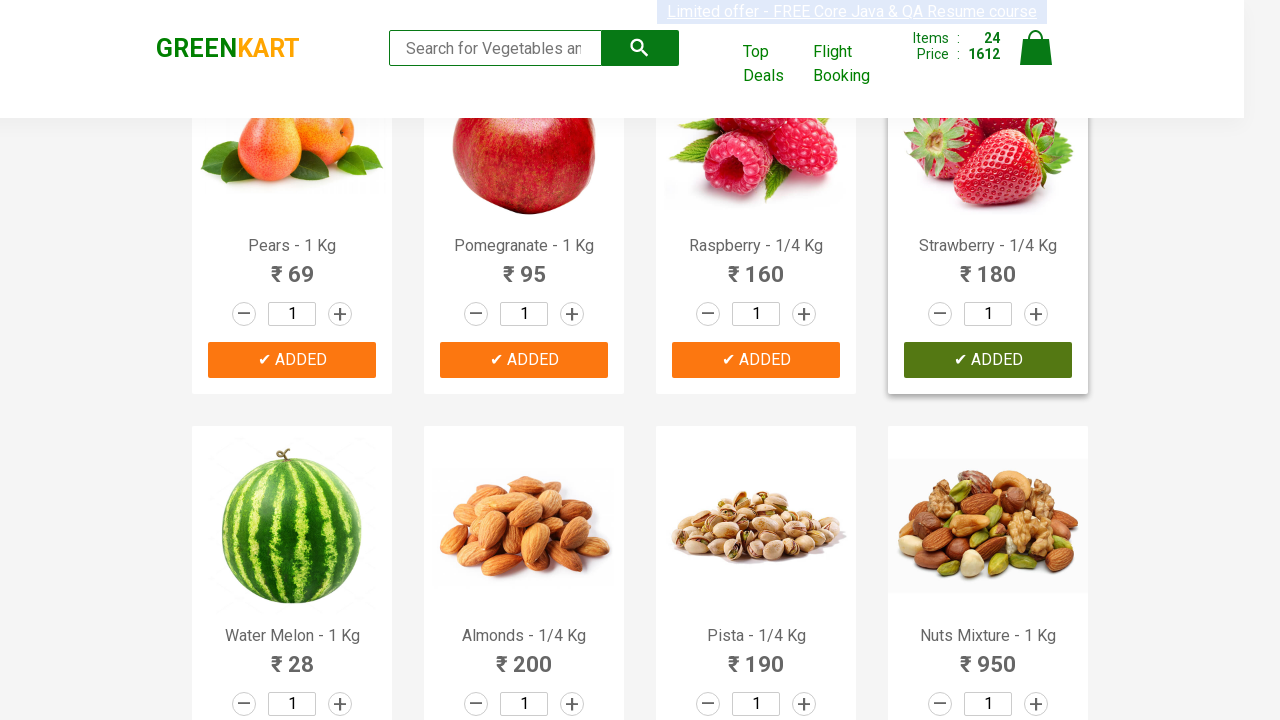

Clicked 'Add to Cart' button 25 of 30 at (292, 360) on div.product-action > button[type="button"] >> nth=24
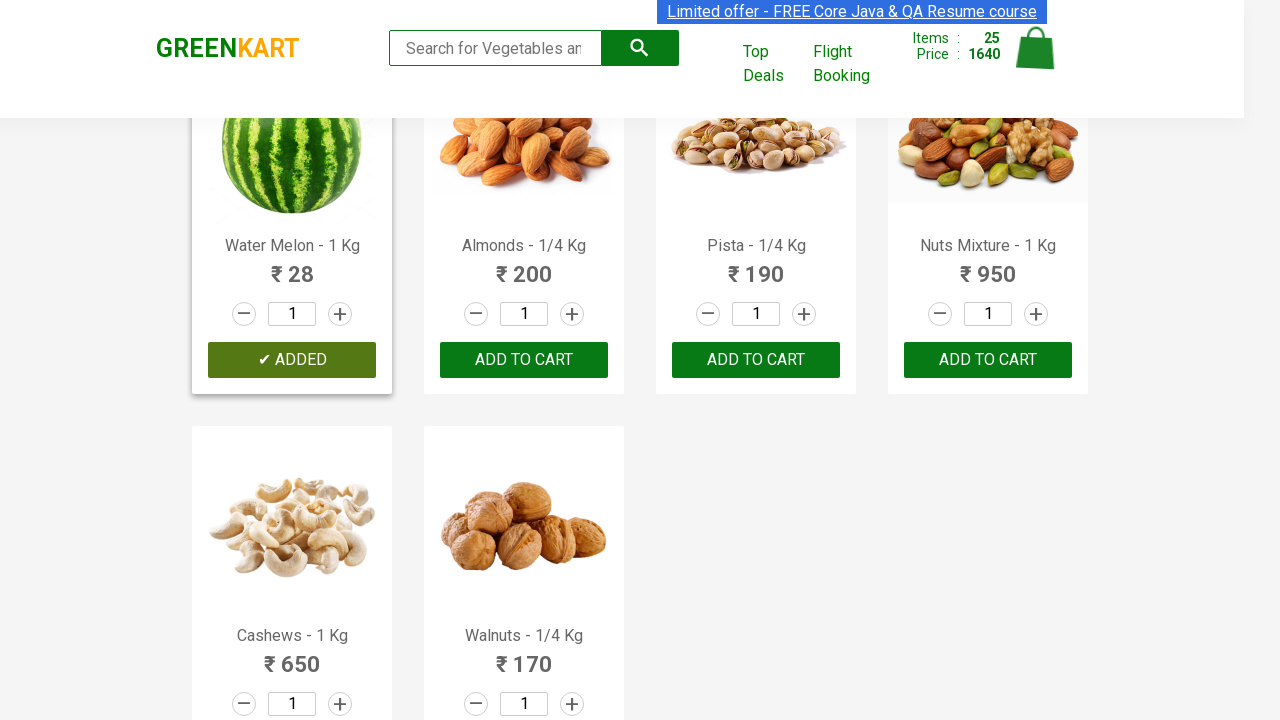

Clicked 'Add to Cart' button 26 of 30 at (524, 360) on div.product-action > button[type="button"] >> nth=25
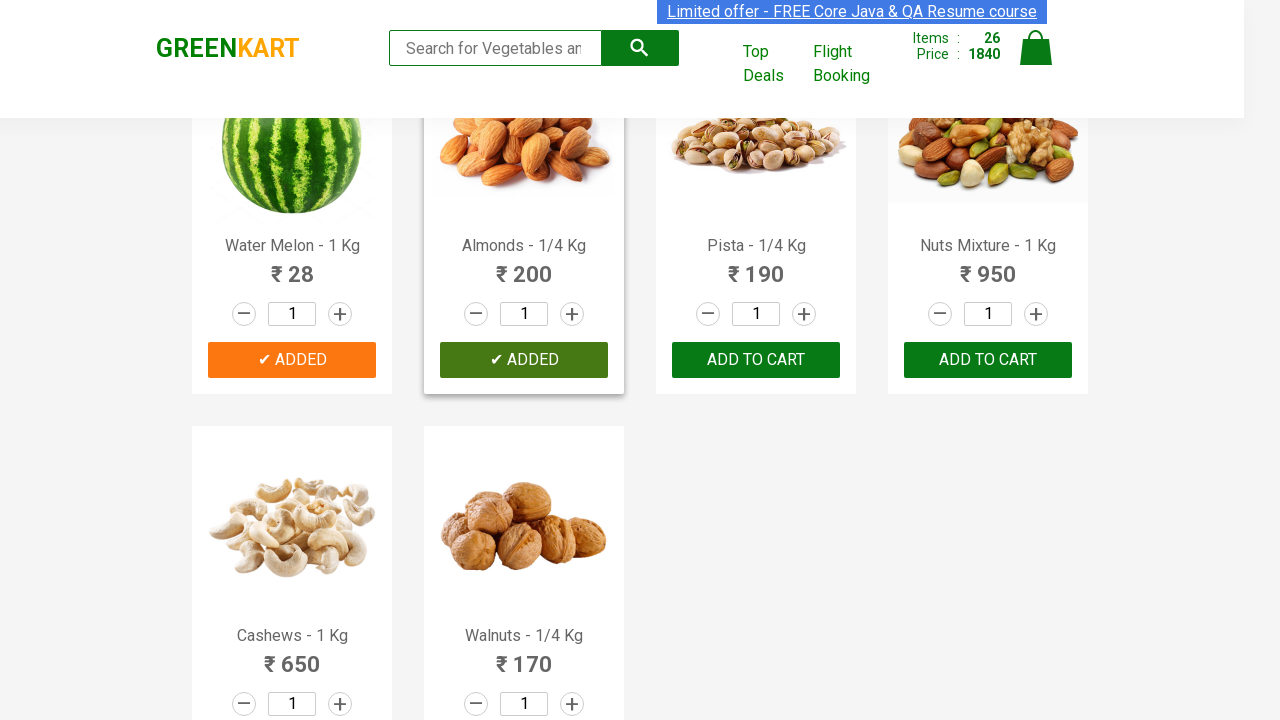

Clicked 'Add to Cart' button 27 of 30 at (756, 360) on div.product-action > button[type="button"] >> nth=26
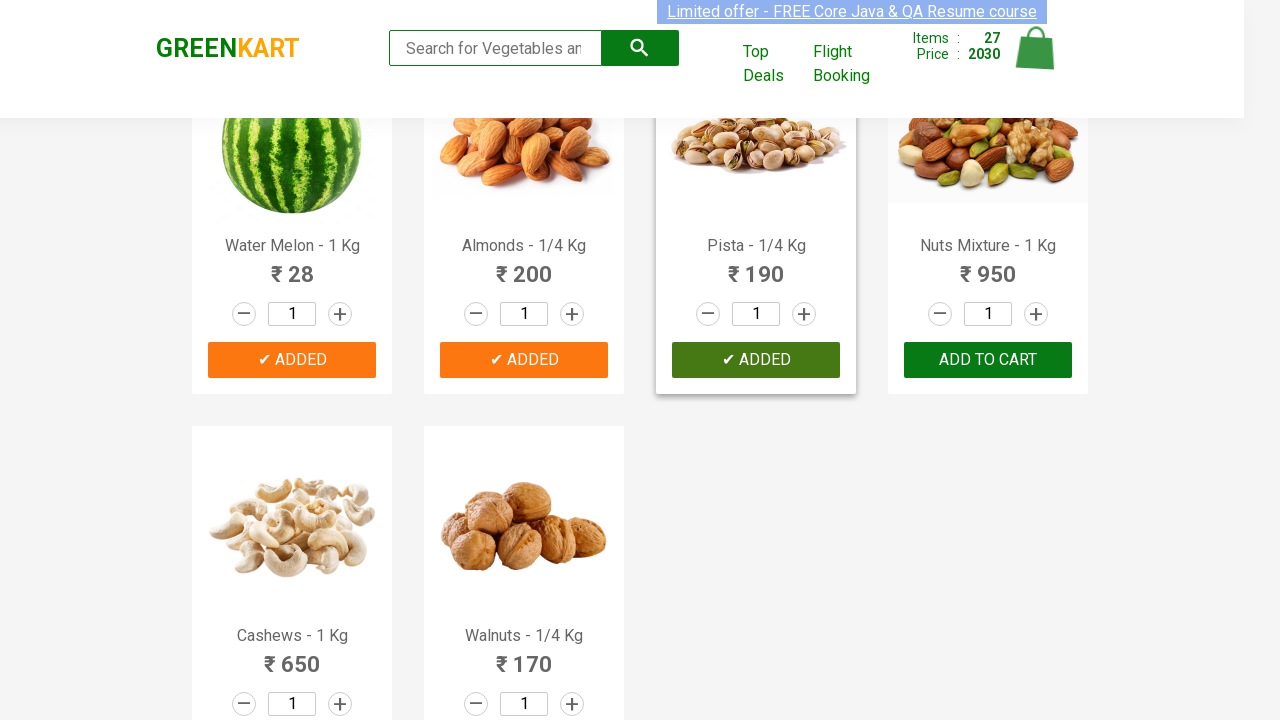

Clicked 'Add to Cart' button 28 of 30 at (988, 360) on div.product-action > button[type="button"] >> nth=27
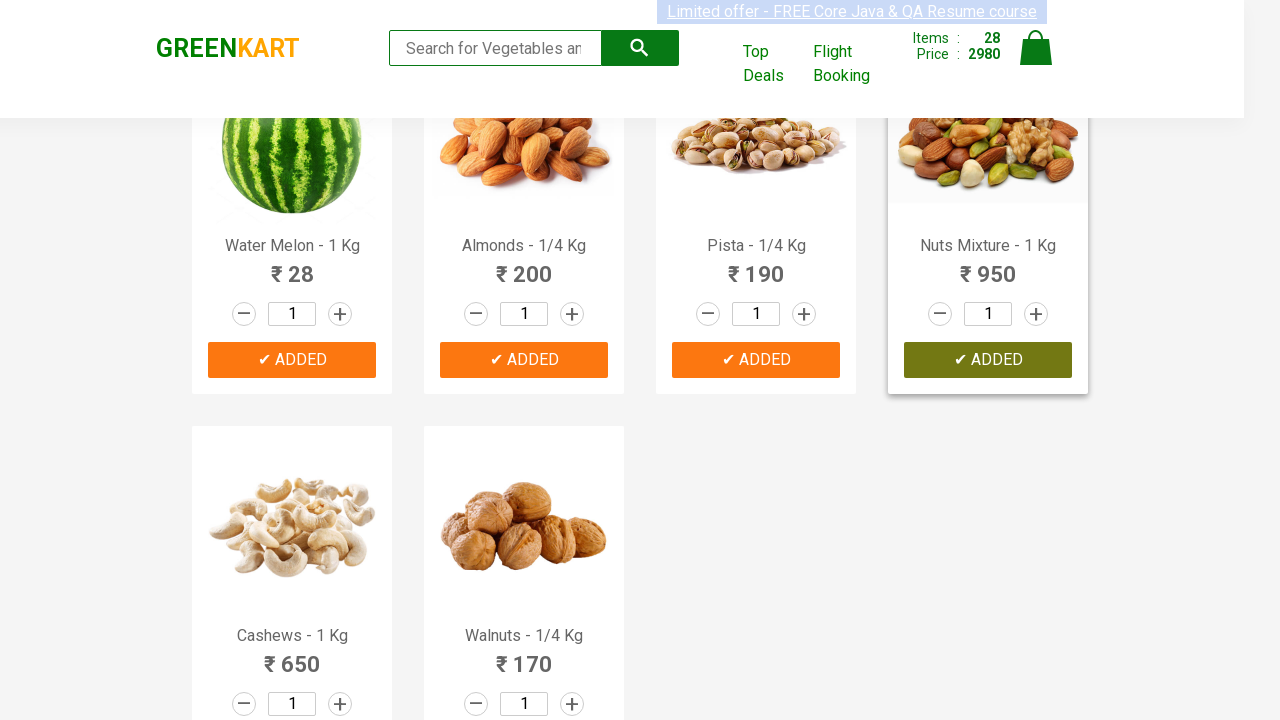

Clicked 'Add to Cart' button 29 of 30 at (292, 569) on div.product-action > button[type="button"] >> nth=28
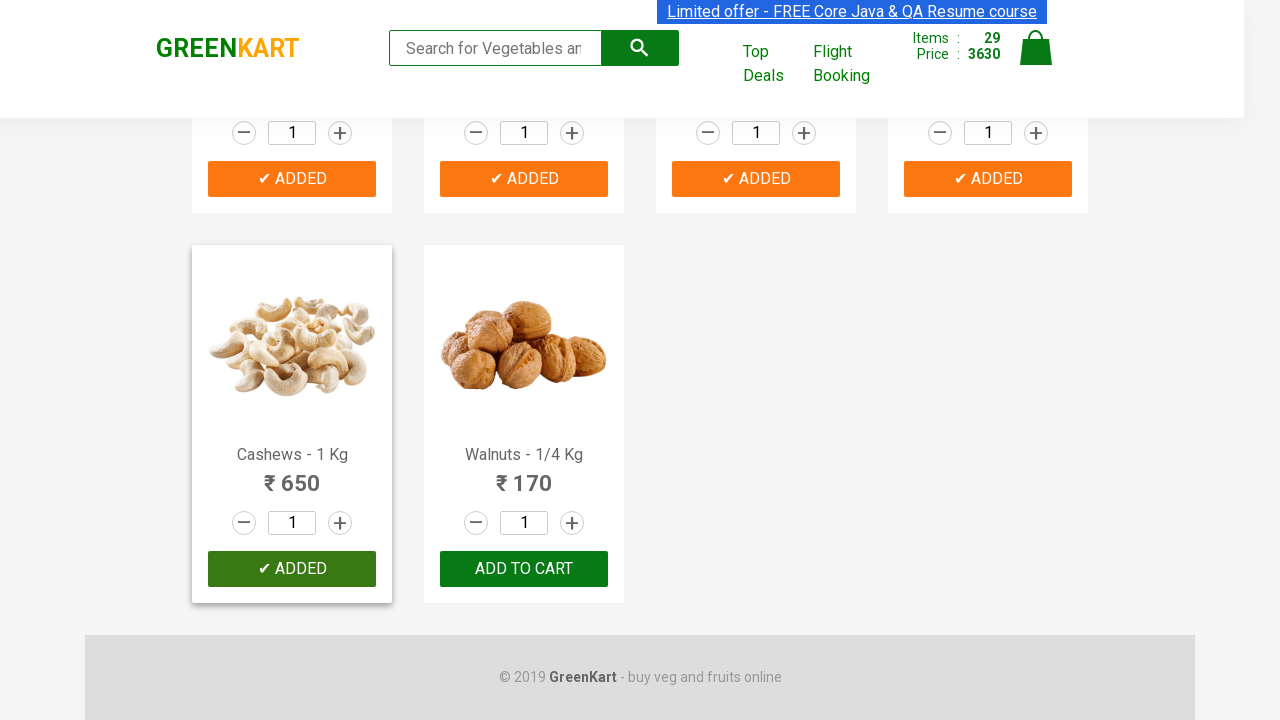

Clicked 'Add to Cart' button 30 of 30 at (524, 569) on div.product-action > button[type="button"] >> nth=29
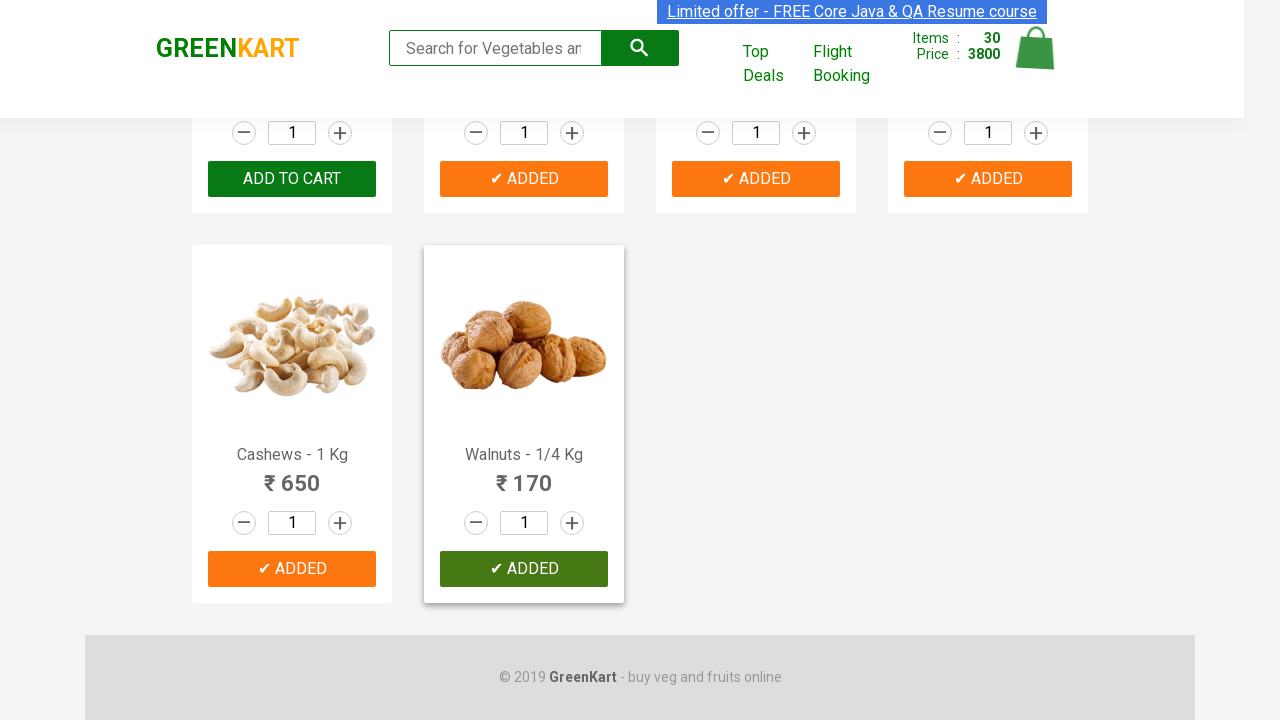

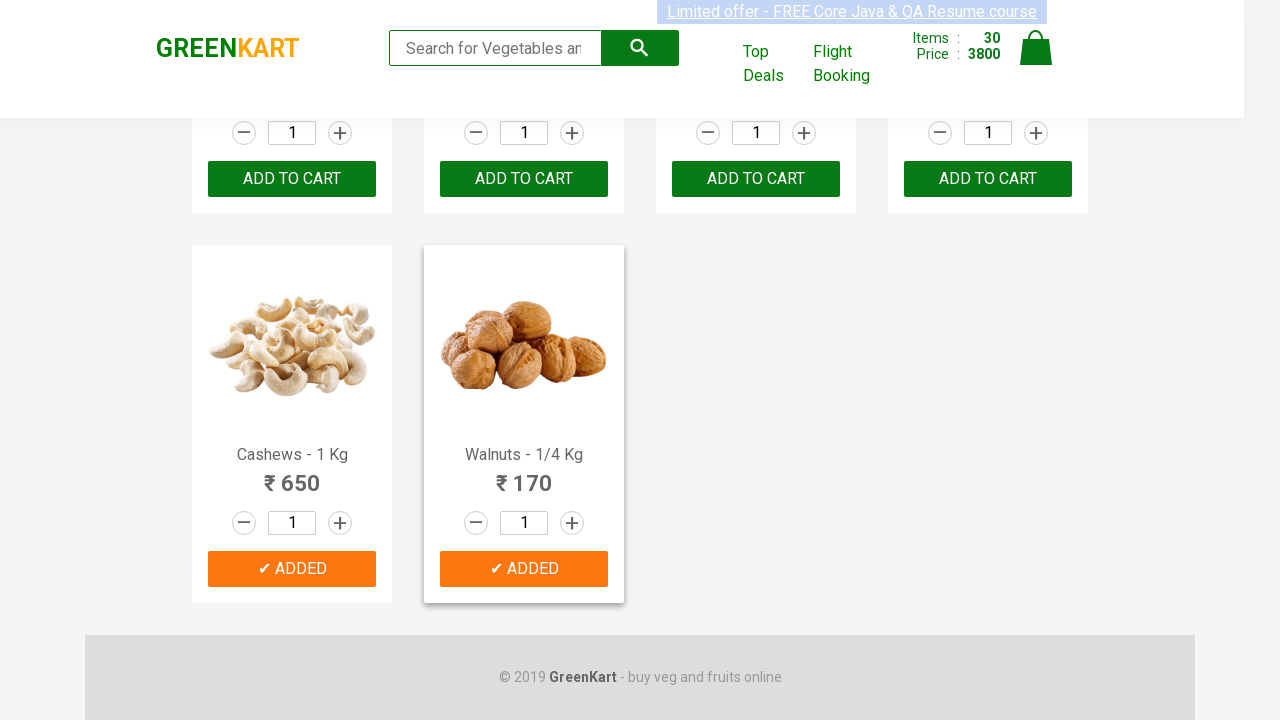